Tests a registration form by clicking start button, filling login and password fields, checking agreement checkbox, and submitting the registration

Starting URL: https://victoretc.github.io/selenium_waits/

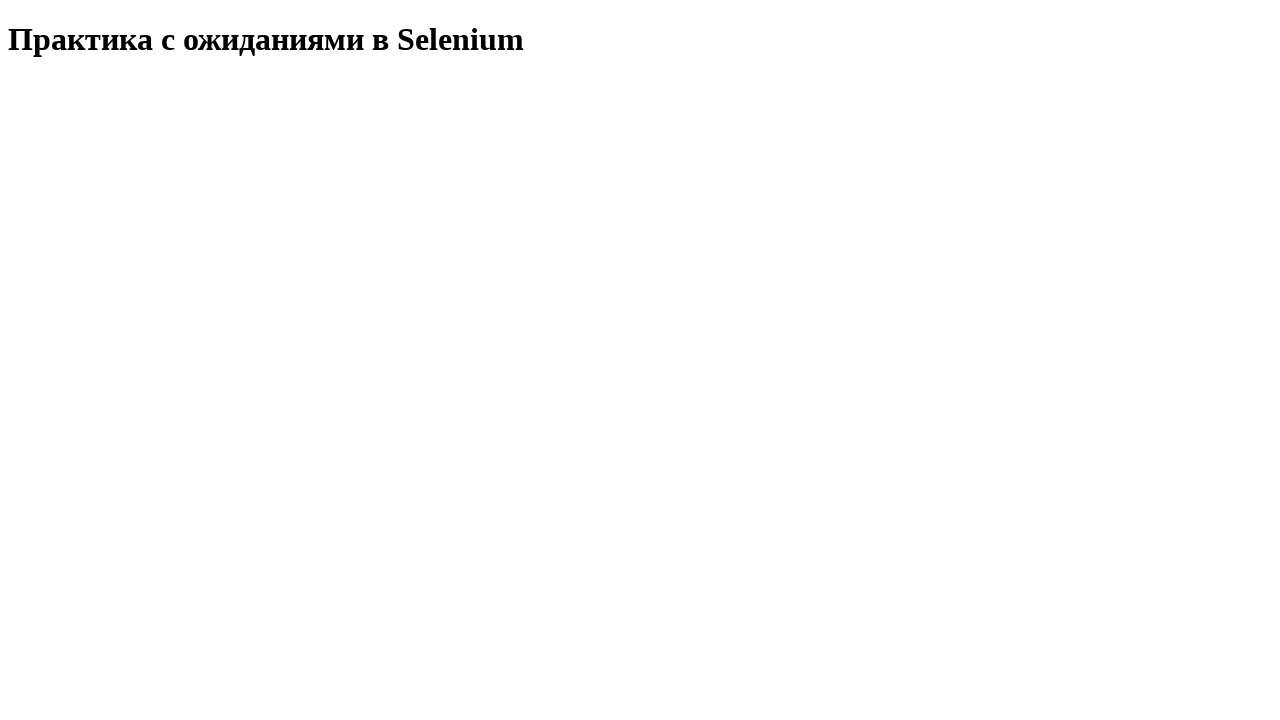

Waited for page header to become visible
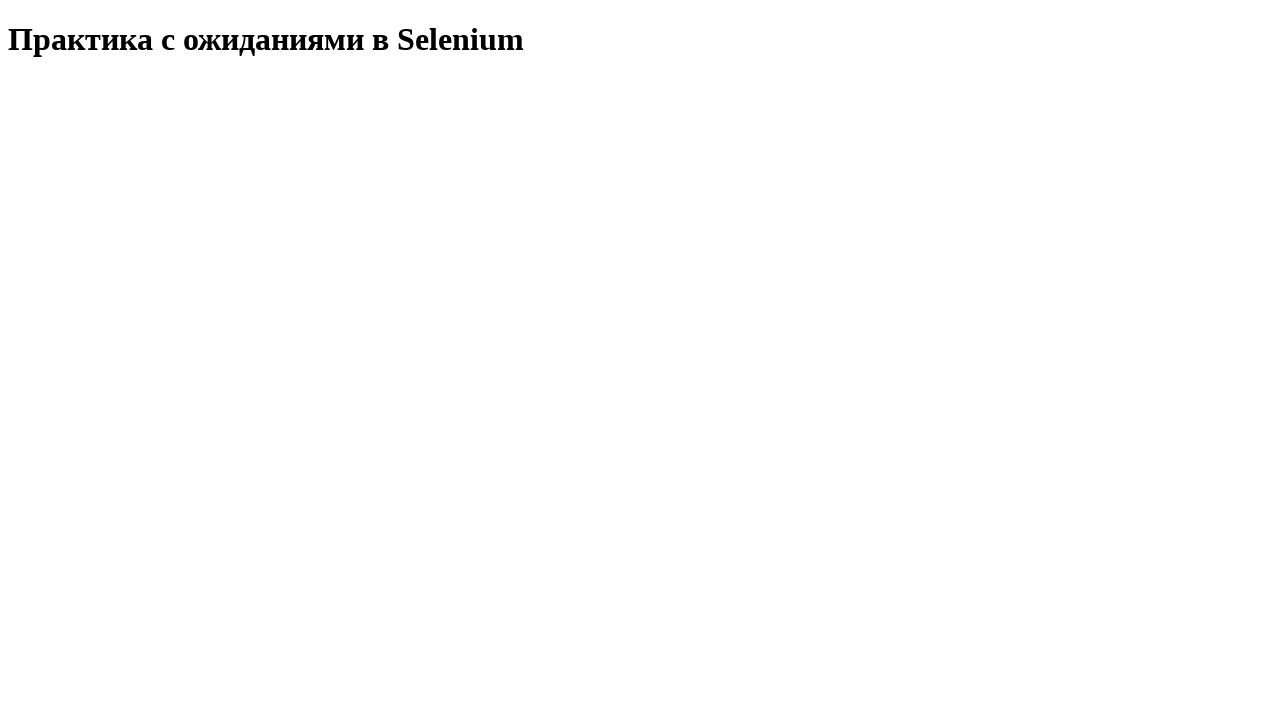

Clicked start testing button at (80, 90) on #startTest
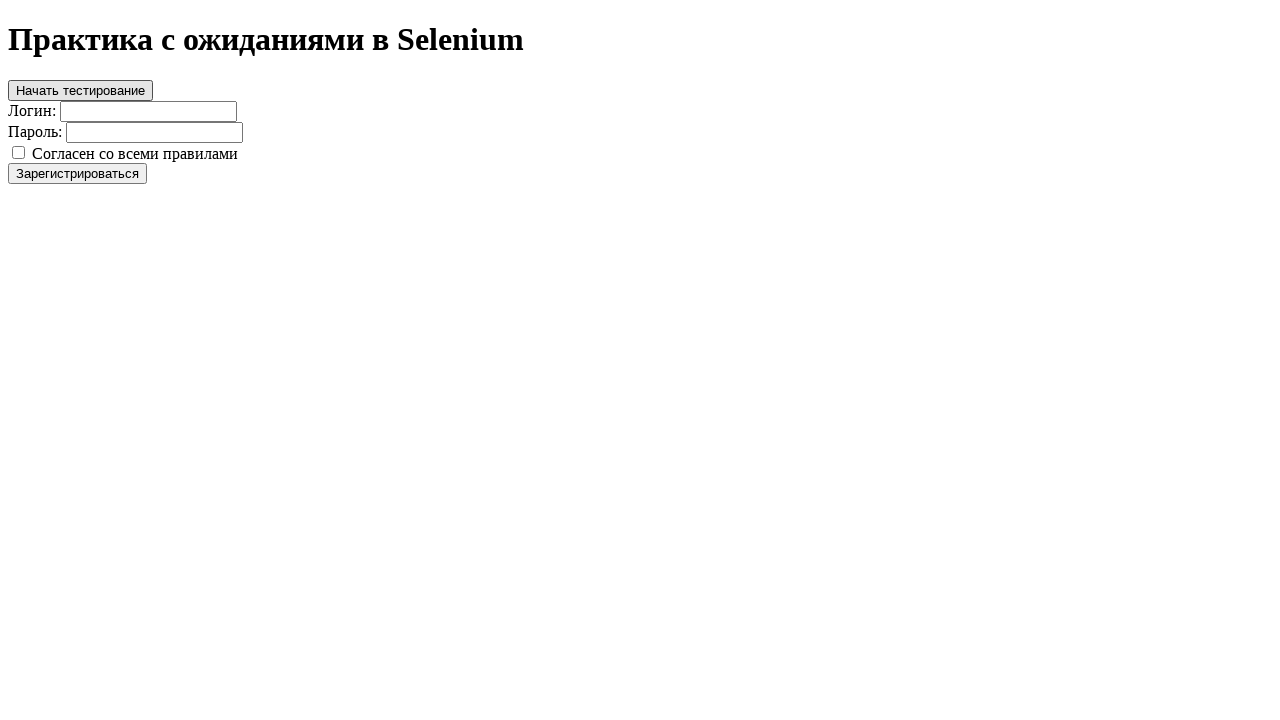

Waited for login field to become visible
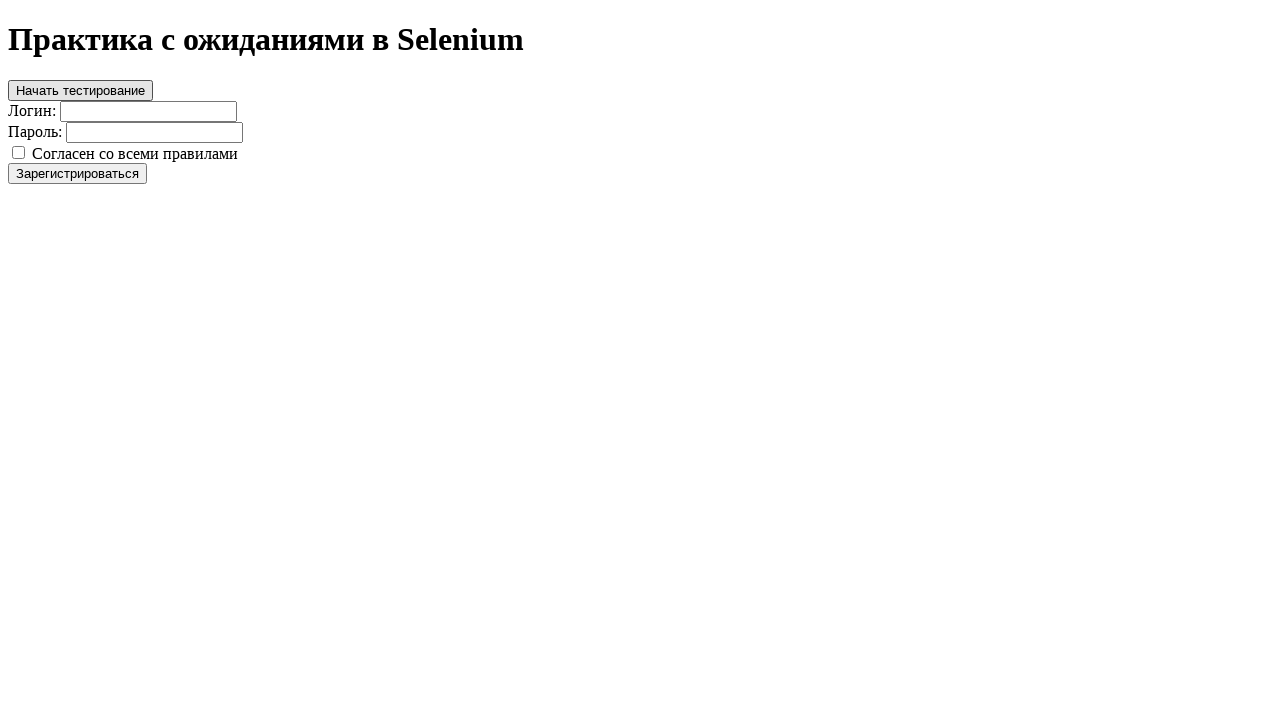

Filled login field with 'testuser456' on #login
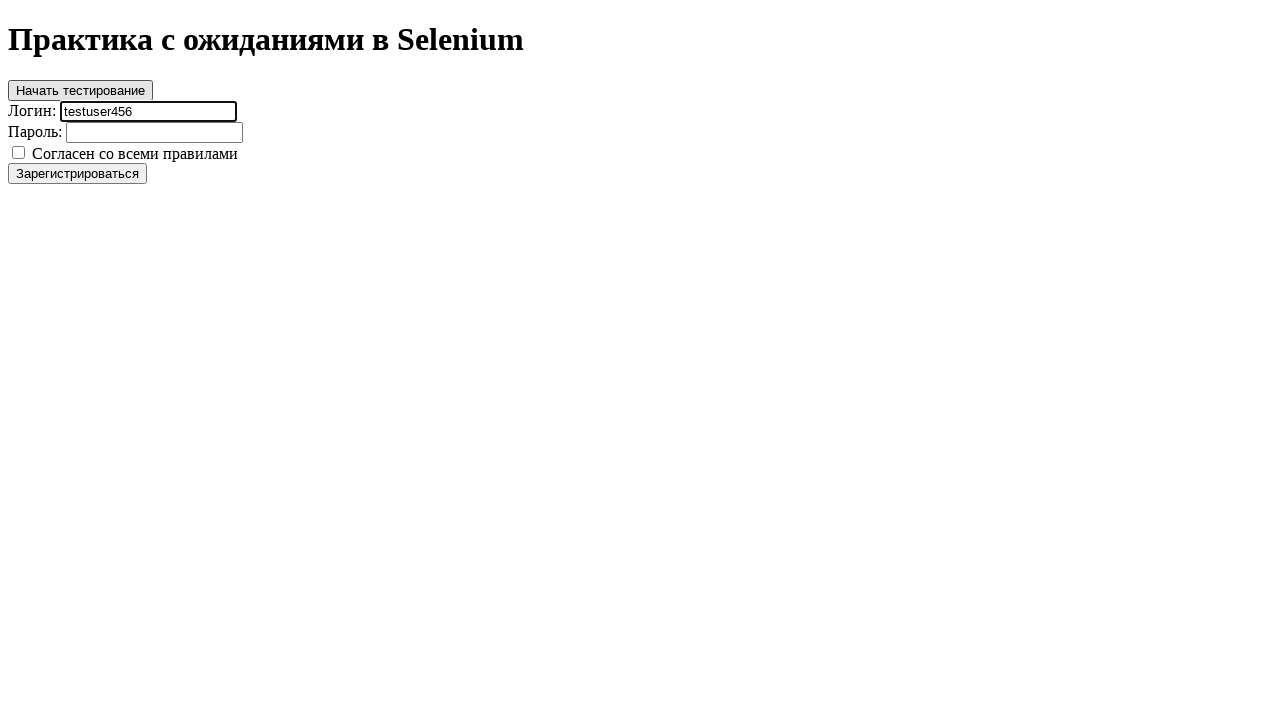

Filled password field with 'Secure@123' on #password
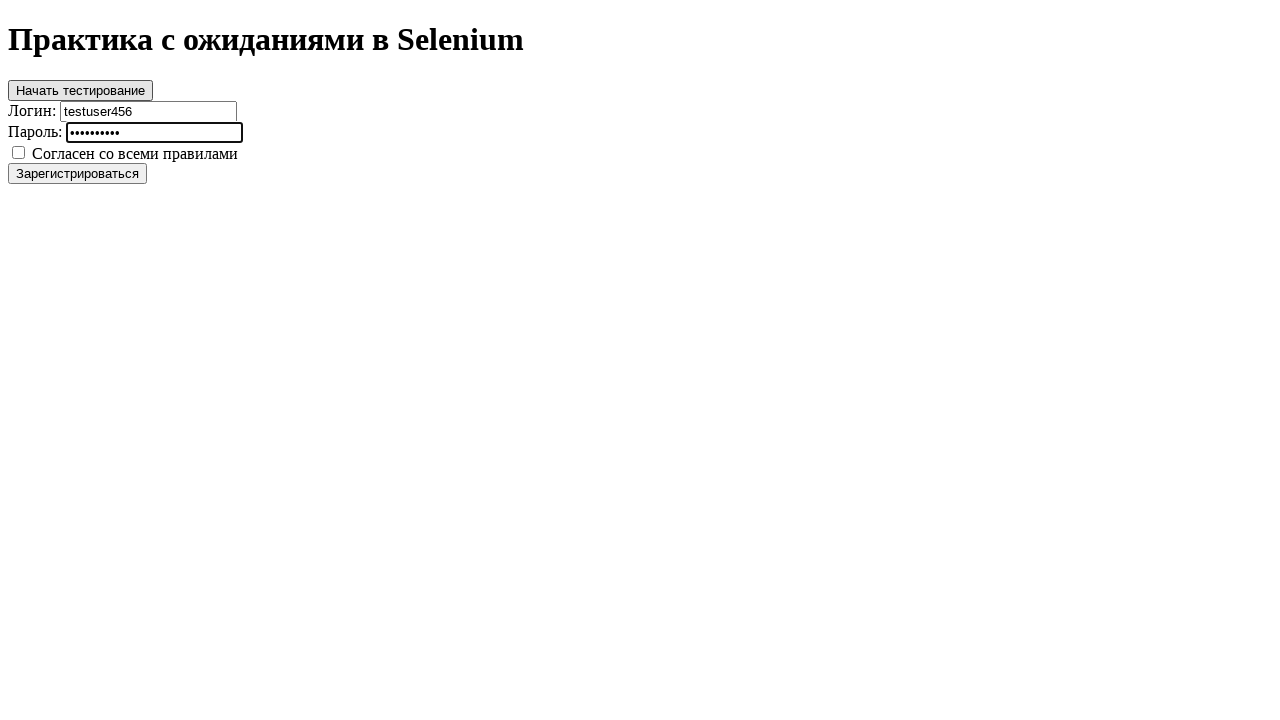

Checked the agreement checkbox at (18, 152) on xpath=//input[@type="checkbox"]
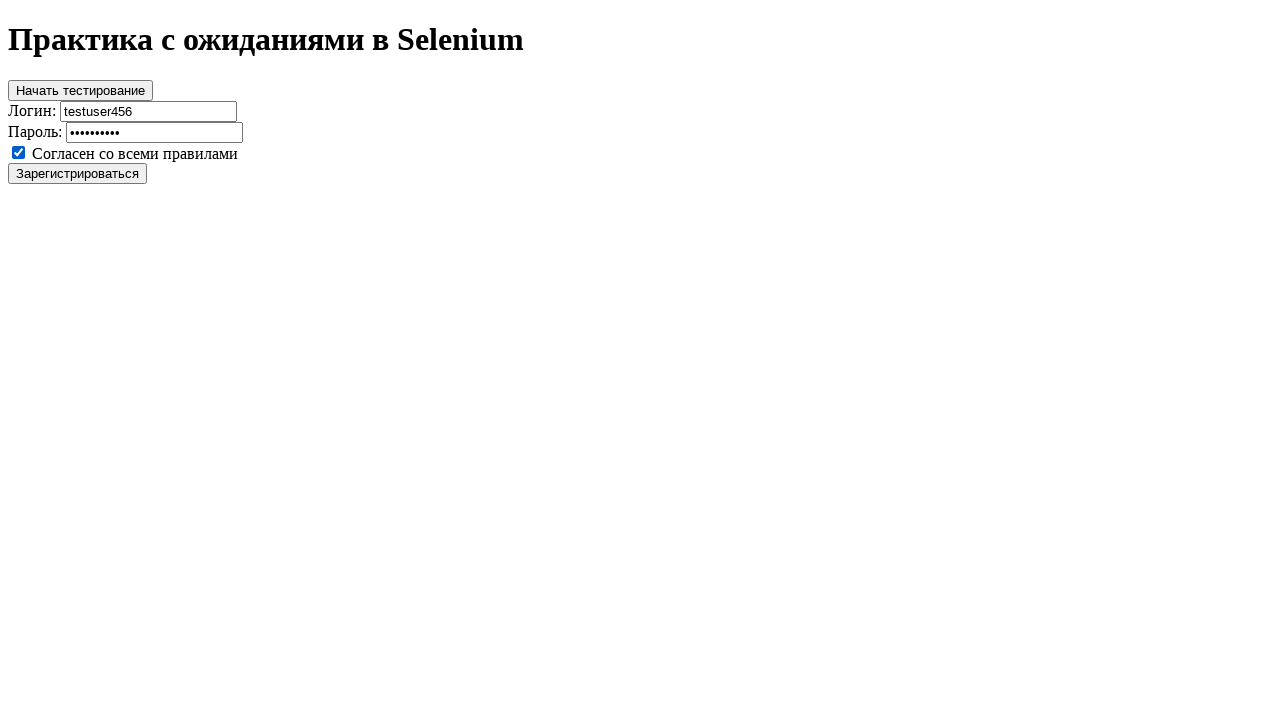

Clicked registration button at (78, 173) on #register
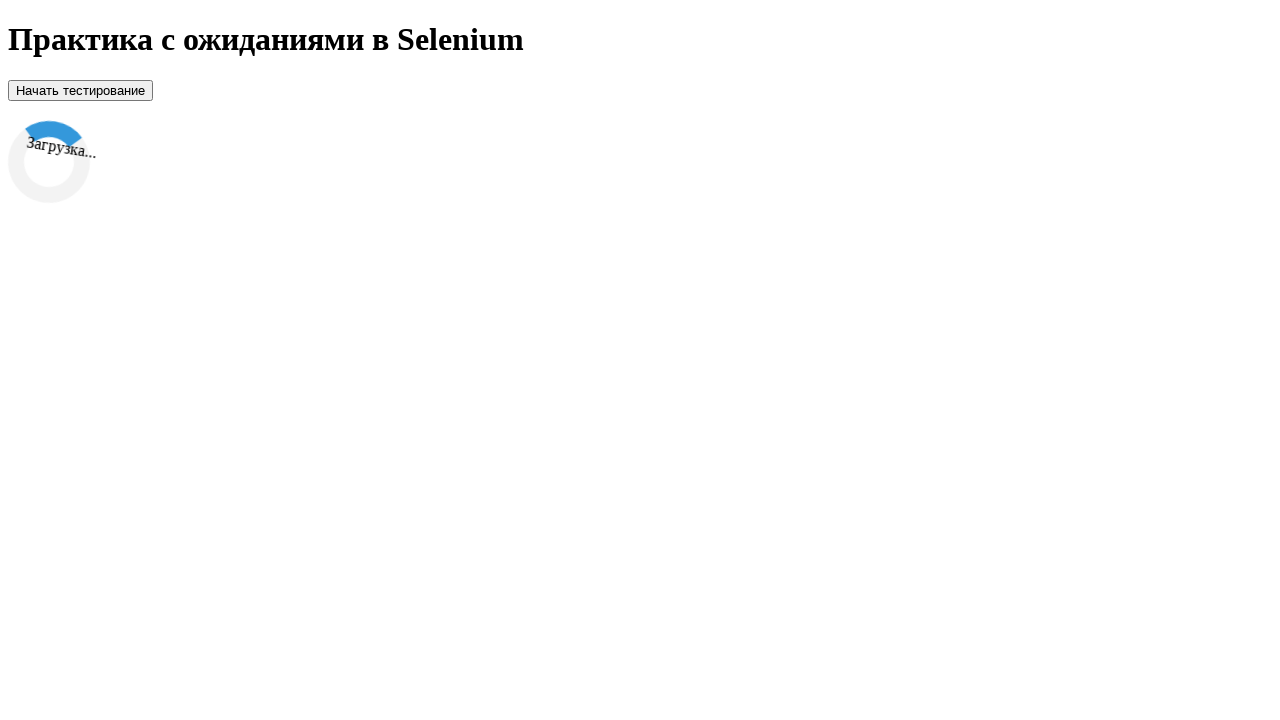

Success message appeared confirming registration completed
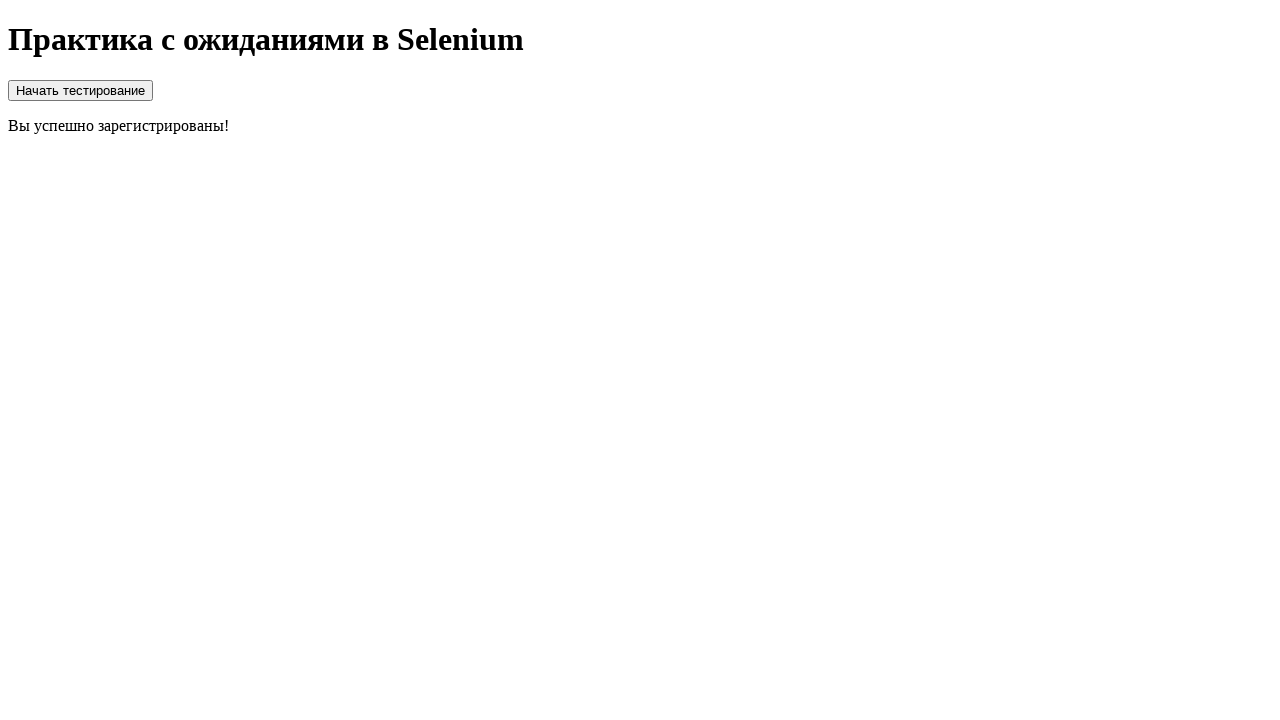

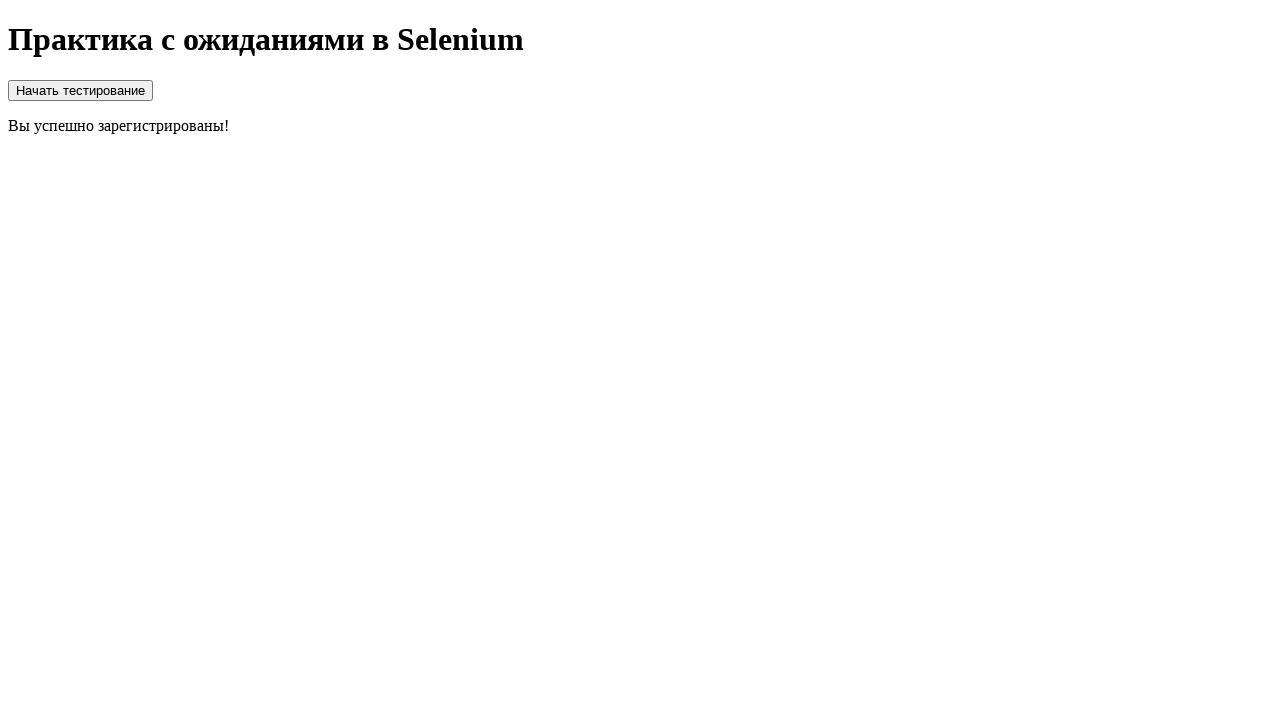